Tests the flight booking page by selecting the round trip option

Starting URL: https://www.spicejet.com/

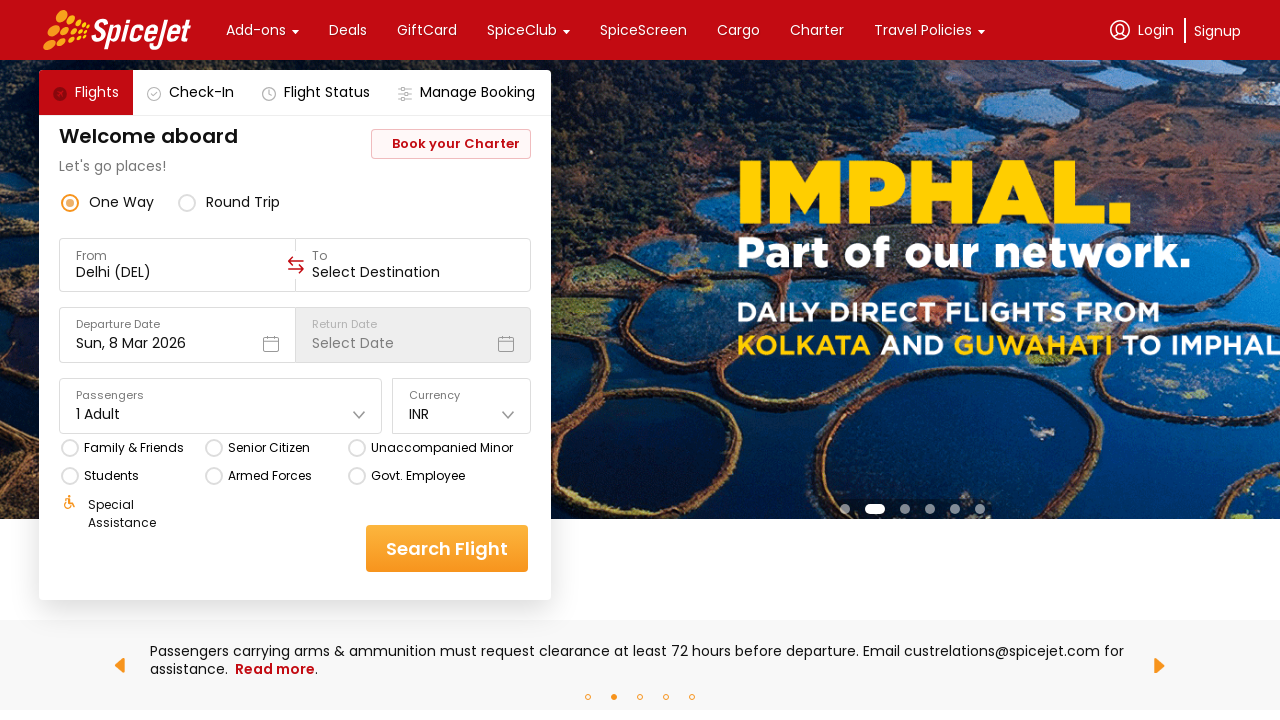

Waited 3 seconds for SpiceJet flight booking page to load
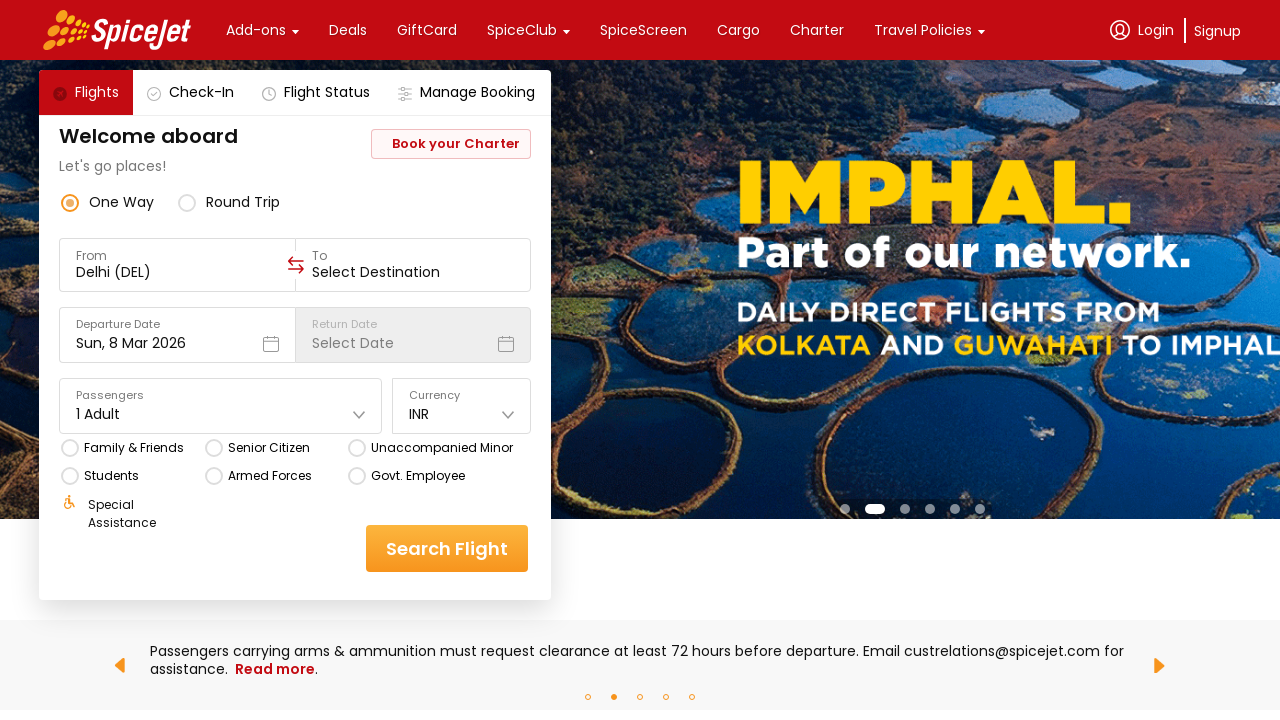

Selected round trip option on flight booking page at (243, 202) on xpath=//div[text()='round trip']
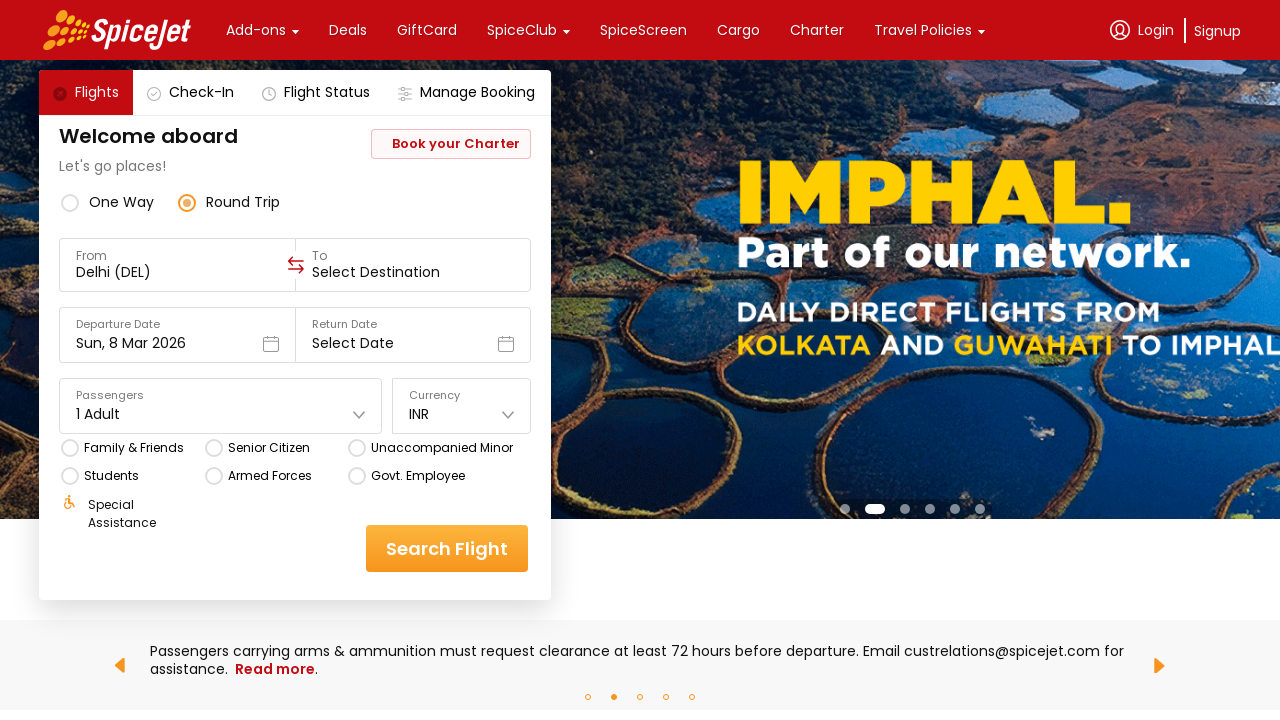

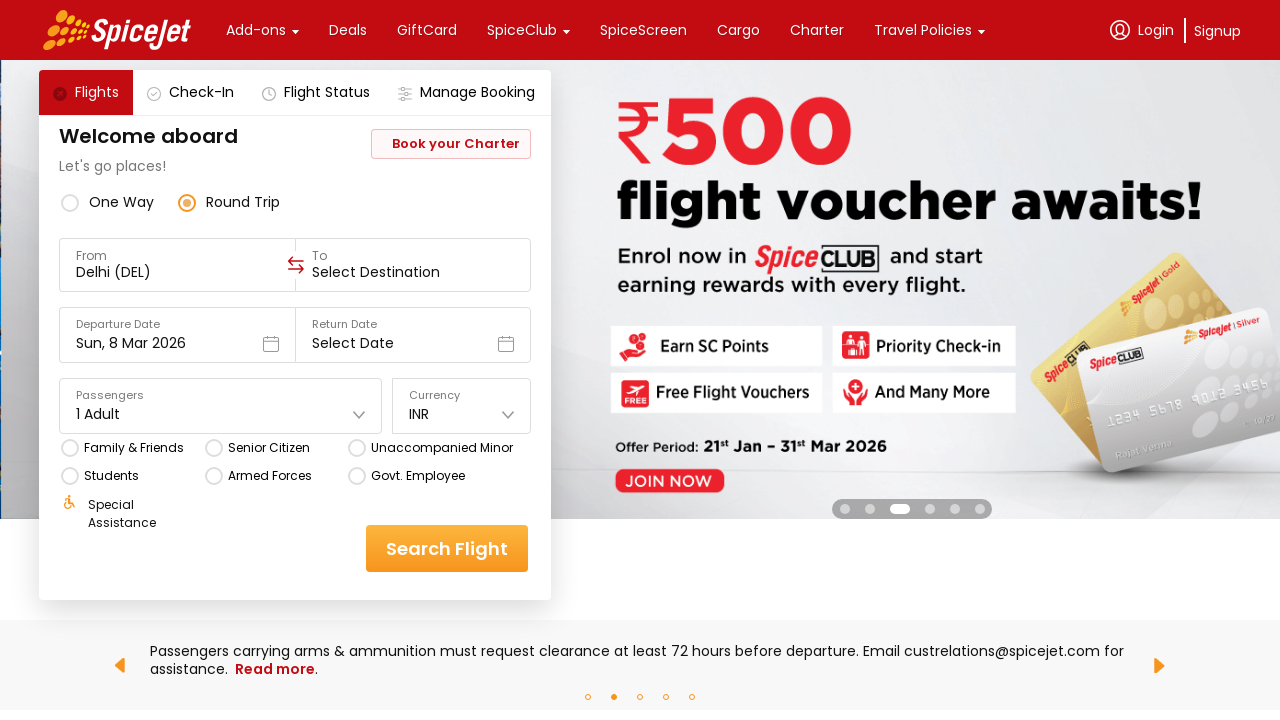